Navigates to the SeleniumBase demo page and waits for the h2 heading element to be visible

Starting URL: https://seleniumbase.io/demo_page

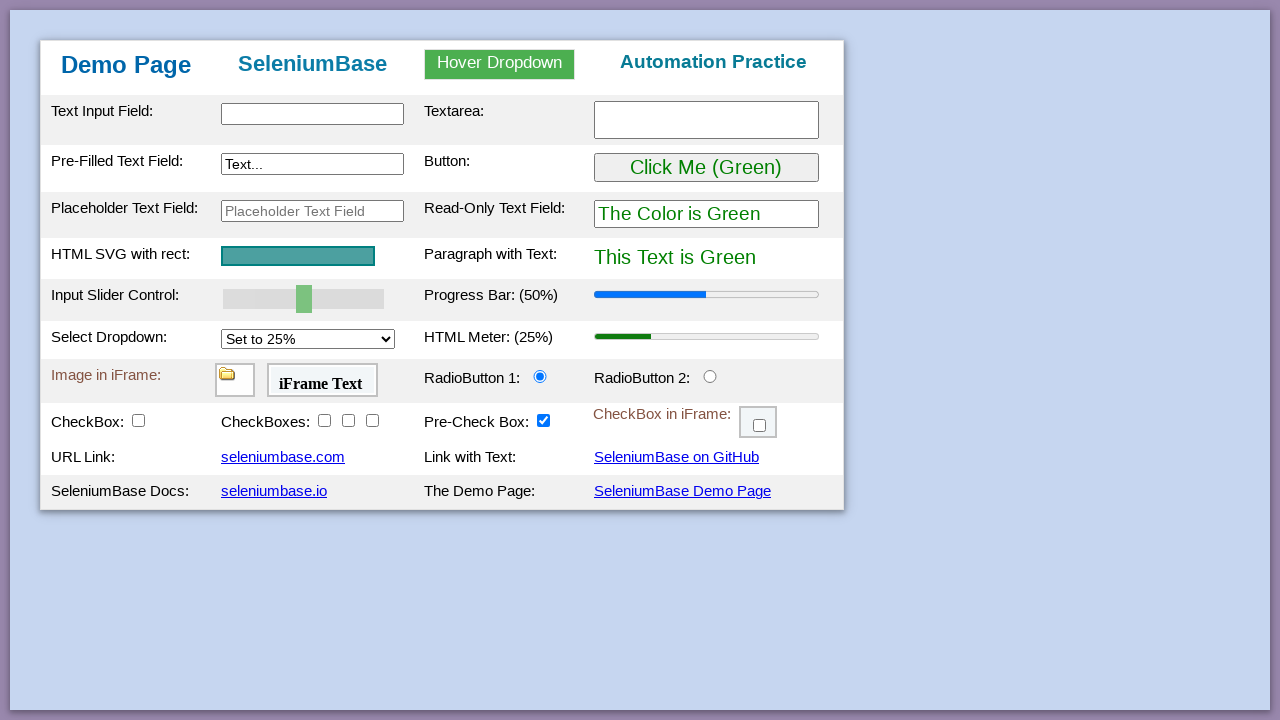

Navigated to SeleniumBase demo page
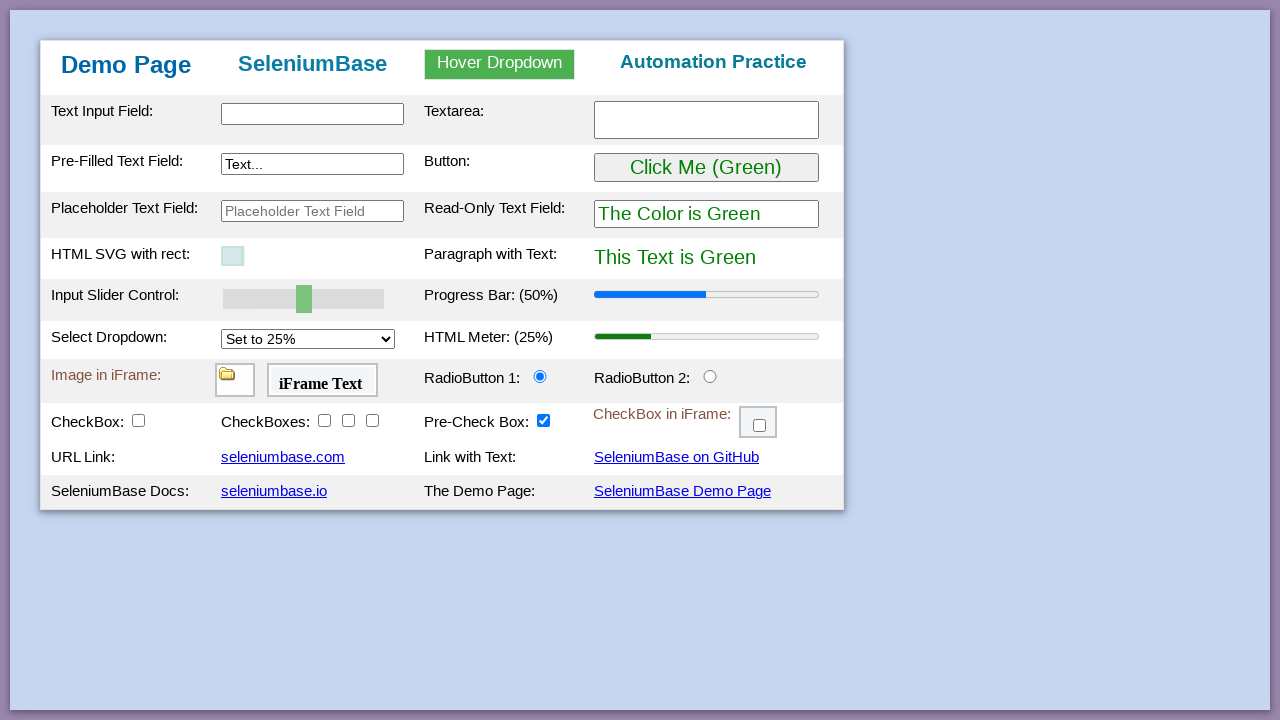

h2 heading element is visible
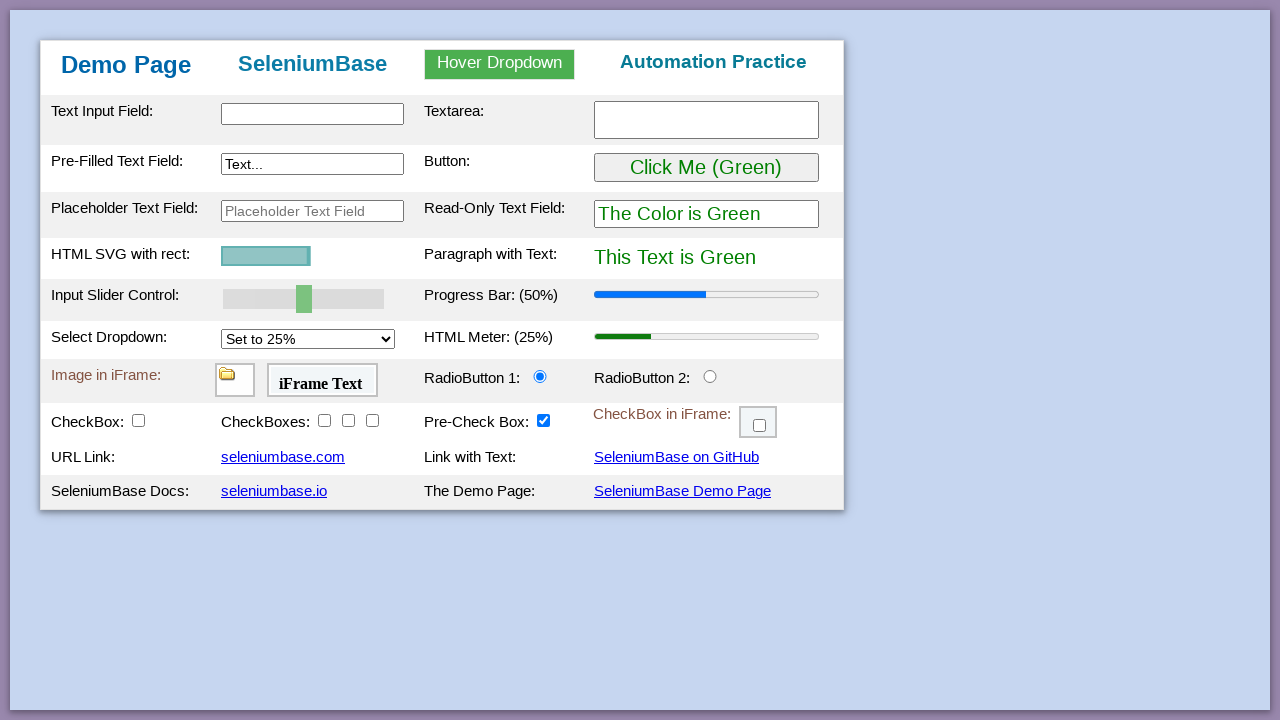

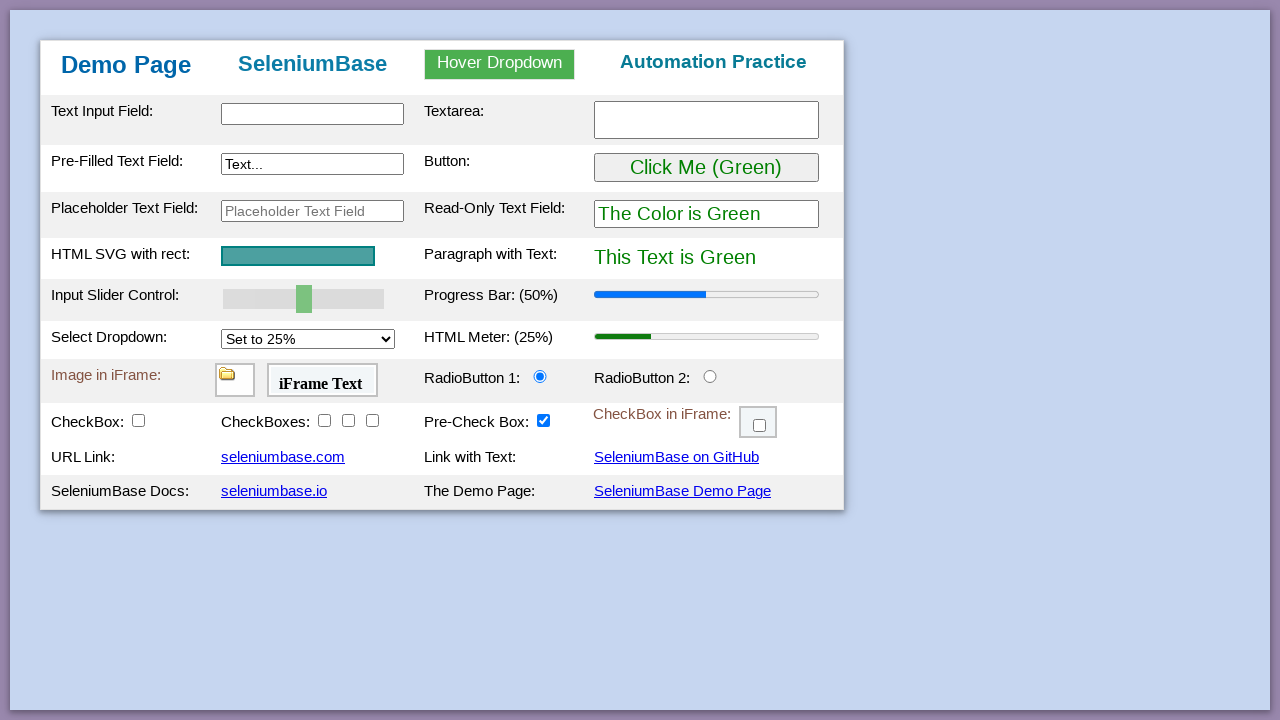